Tests form field interaction on OpenCart registration page by attempting to fill an input field

Starting URL: https://naveenautomationlabs.com/opencart/index.php?route=account/register

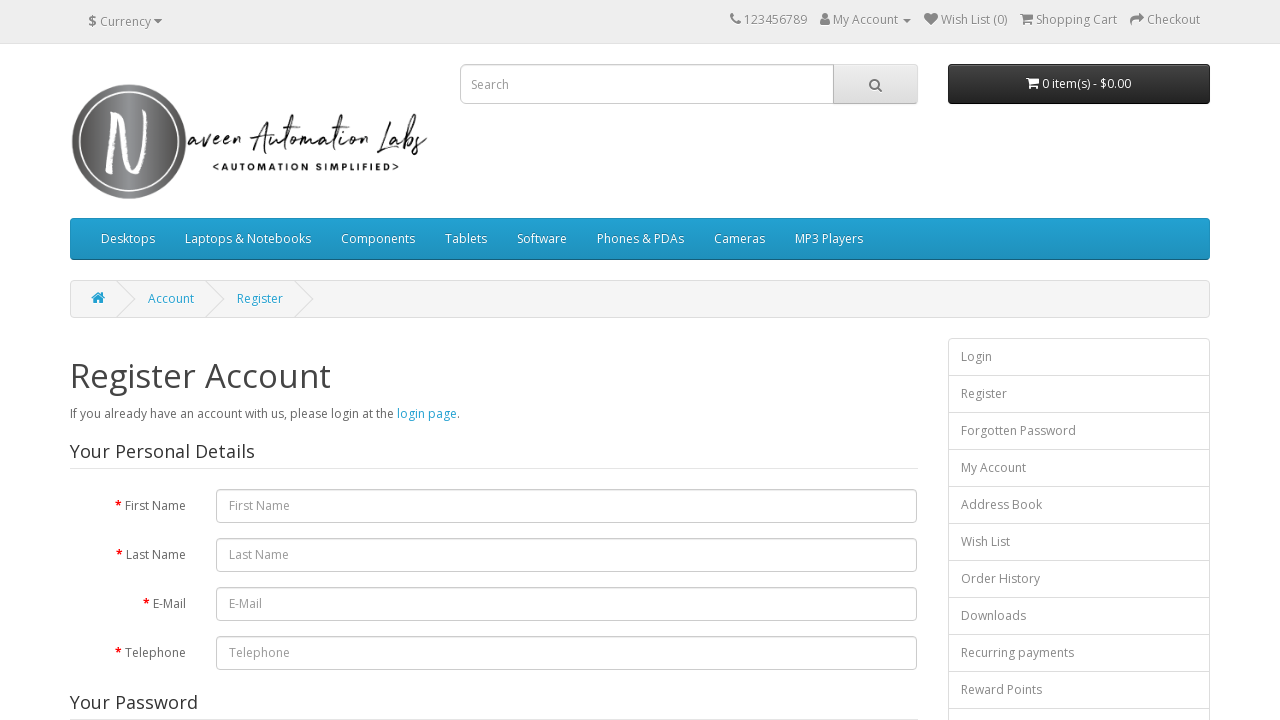

Filled firstname field with 'debasmita' on input#input-firstname
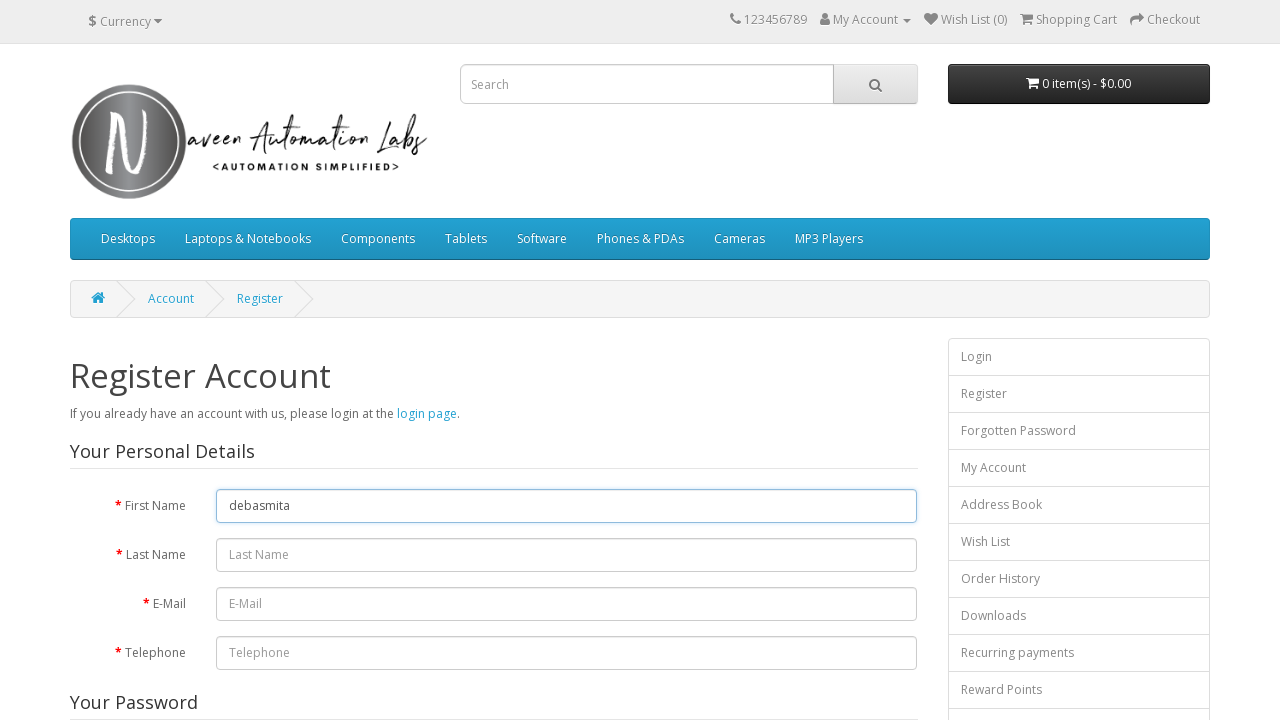

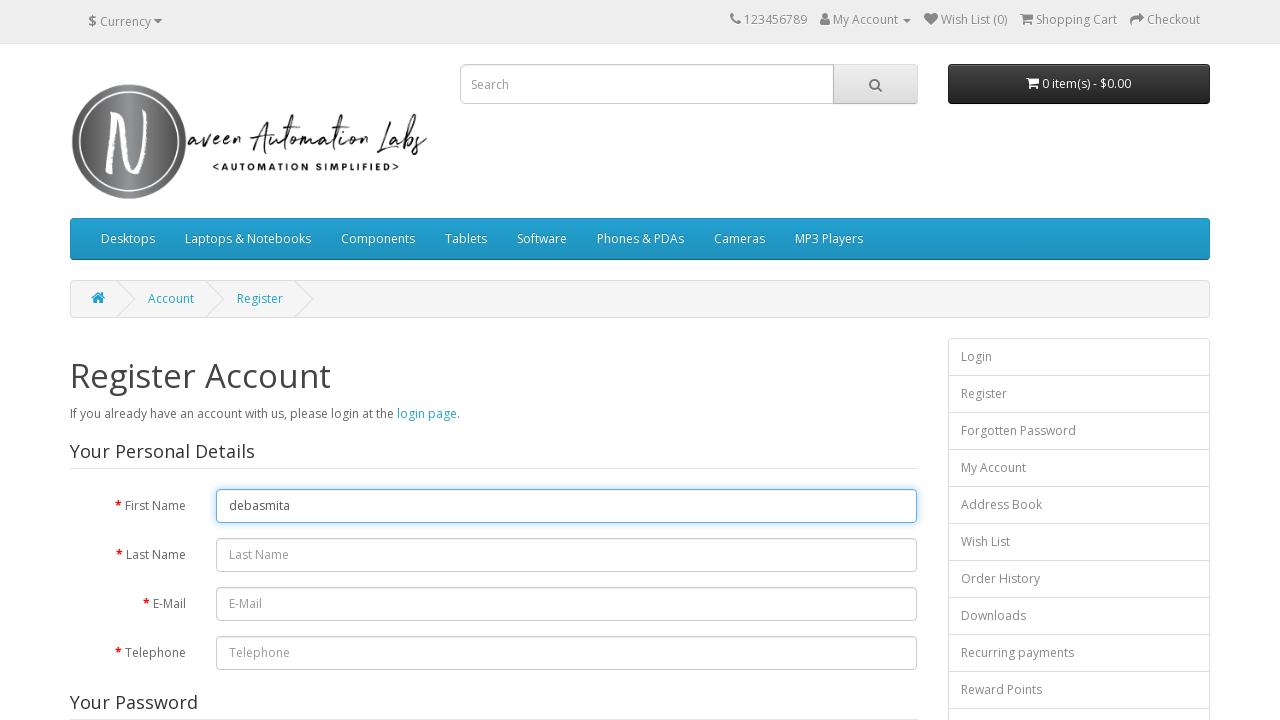